Tests modal functionality by clicking a button to open a modal dialog and then closing it using JavaScript execution

Starting URL: https://formy-project.herokuapp.com/modal

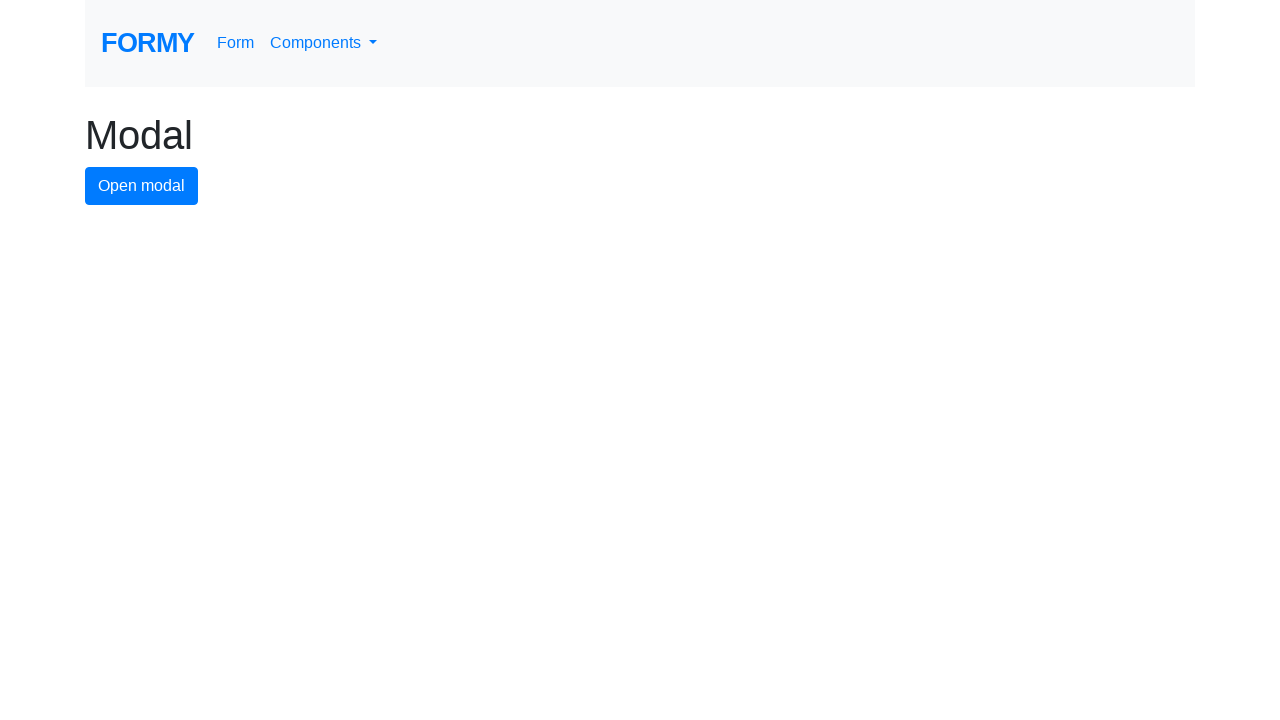

Clicked modal button to open the modal dialog at (142, 186) on #modal-button
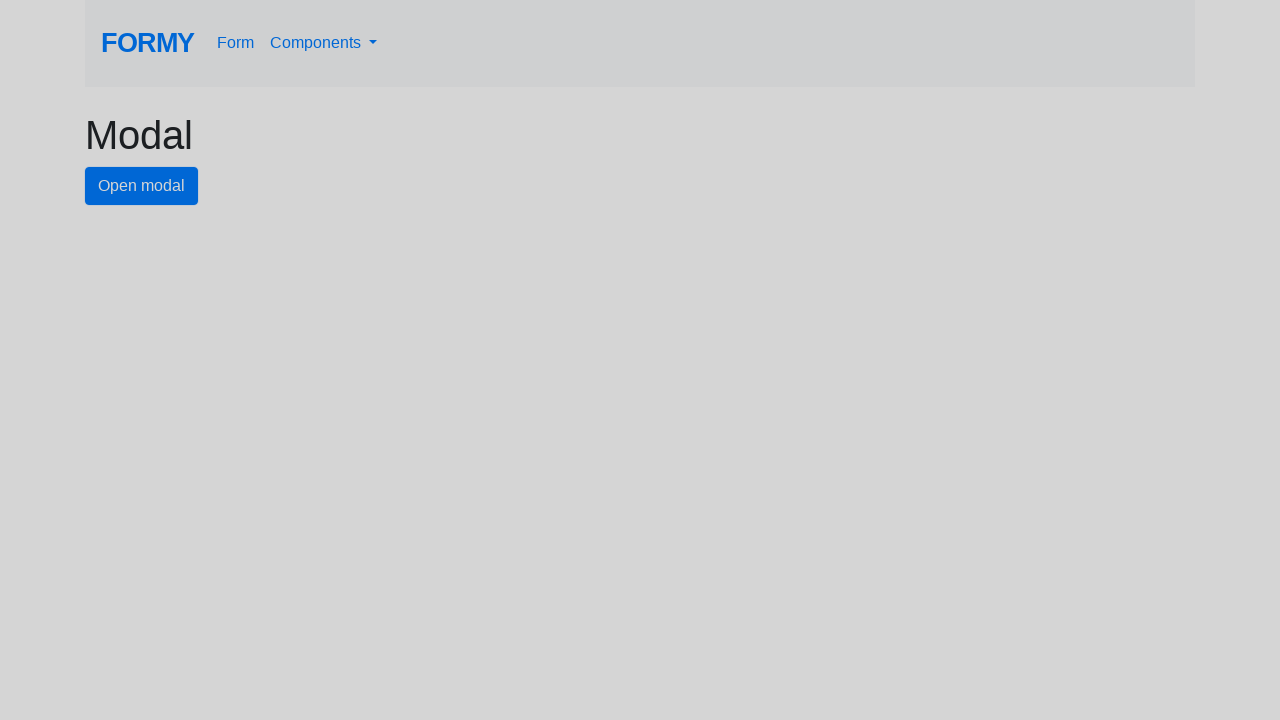

Modal dialog appeared and close button is visible
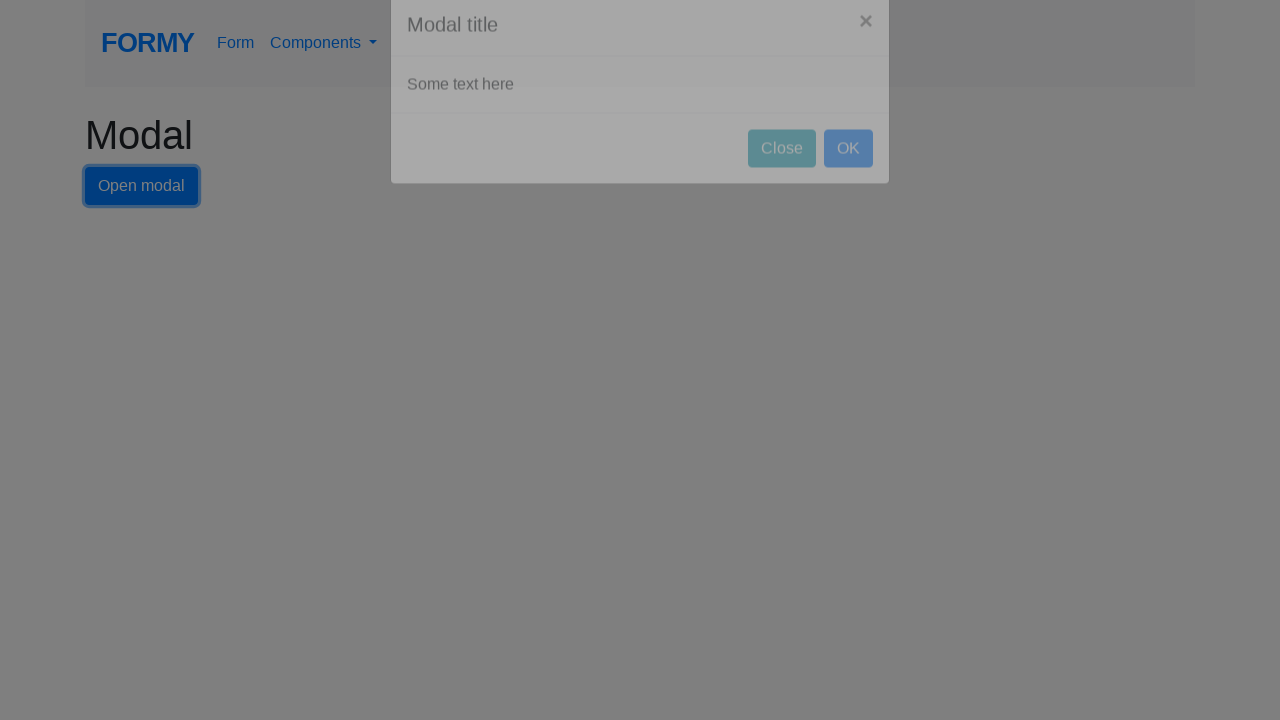

Clicked close button to close the modal dialog at (782, 184) on #close-button
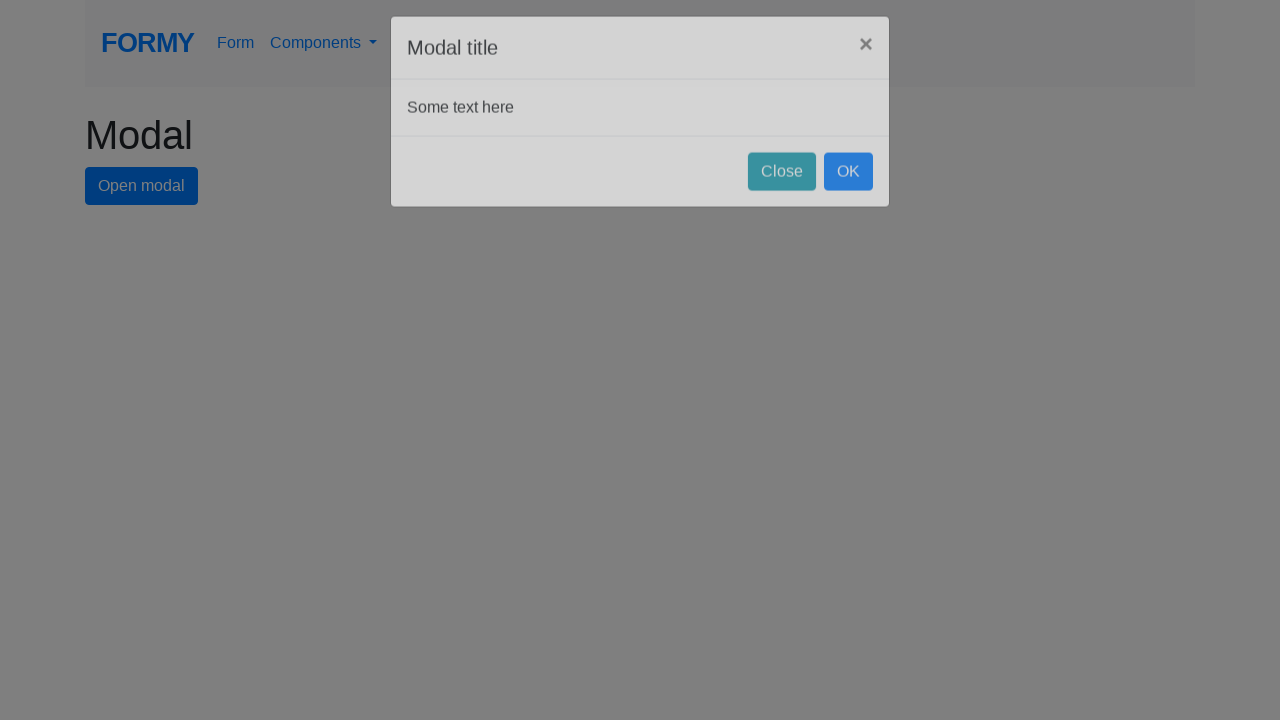

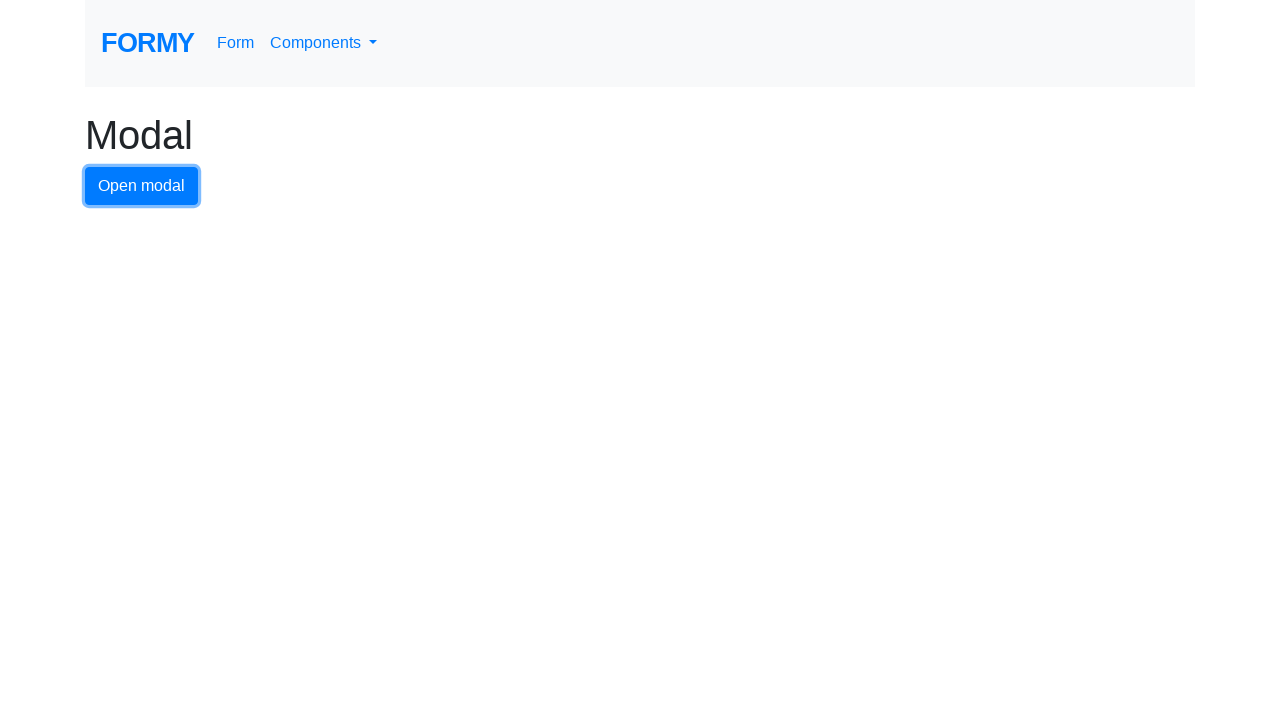